Tests alert handling functionality by clicking a confirm button and accepting the browser alert dialog

Starting URL: https://demoqa.com/alerts

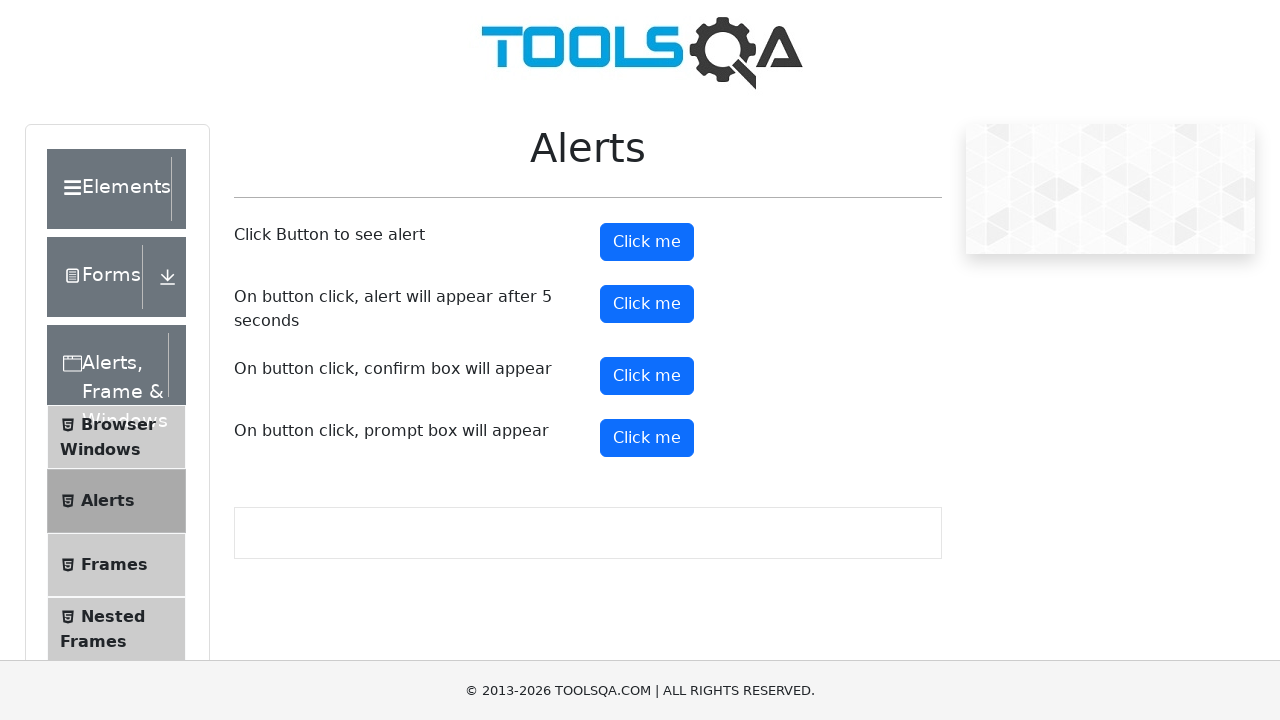

Clicked the confirm button to trigger the alert at (647, 376) on button#confirmButton
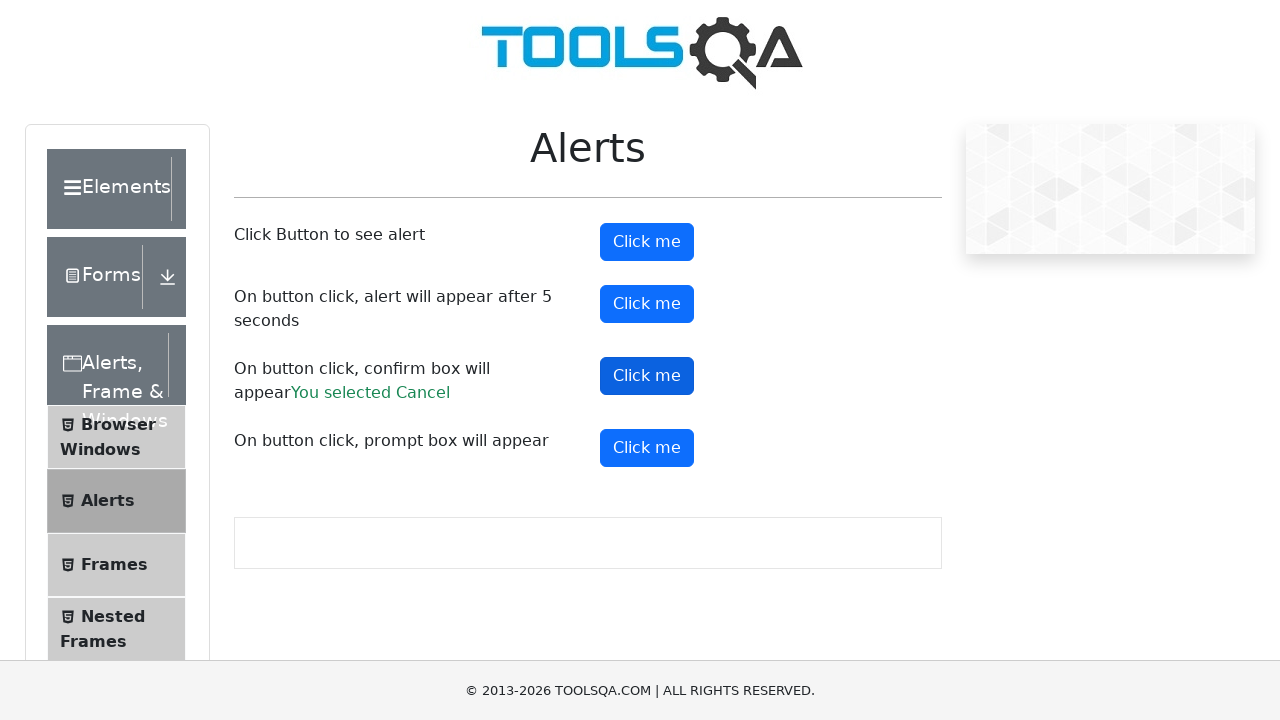

Set up dialog handler to accept browser alerts
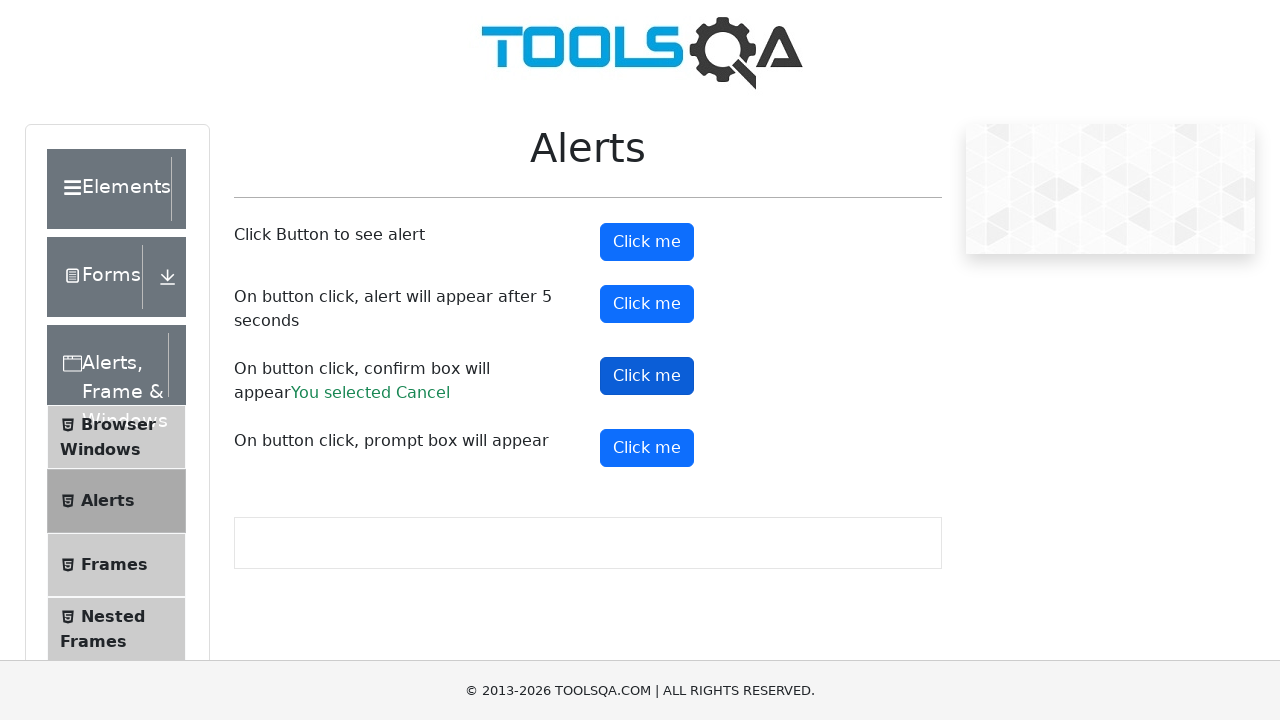

Clicked the confirm button again to trigger and handle the dialog at (647, 376) on button#confirmButton
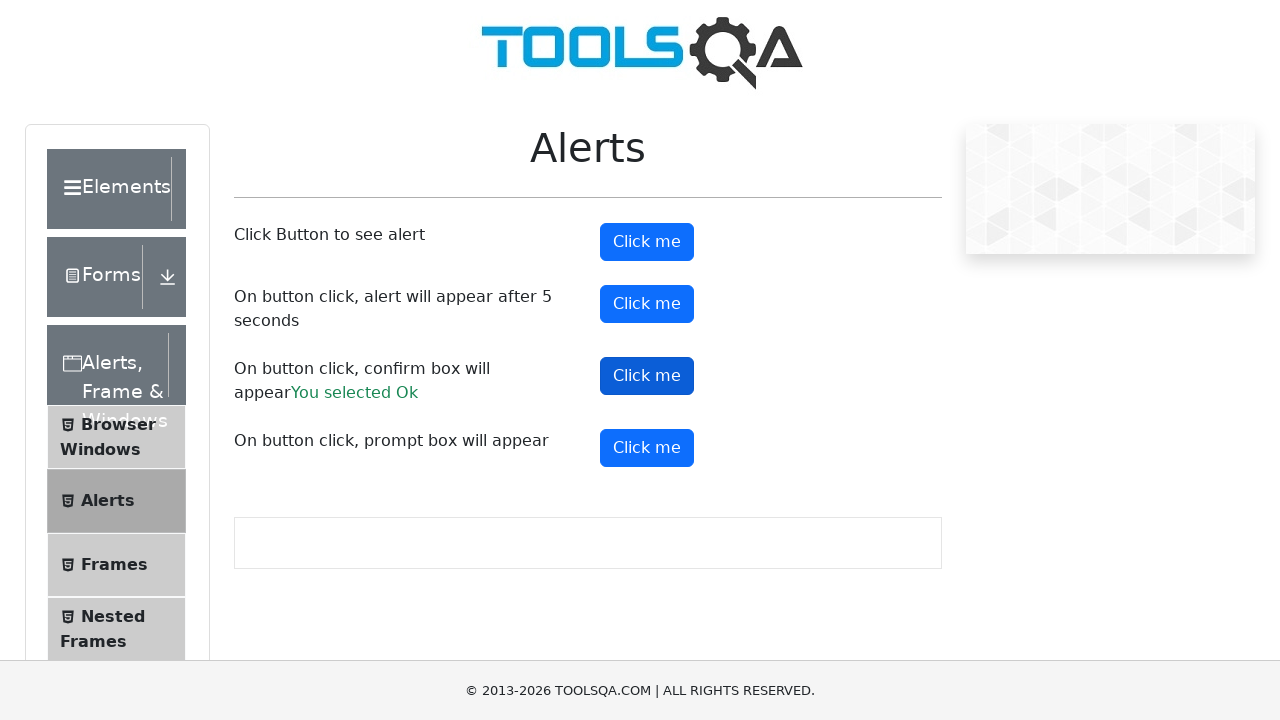

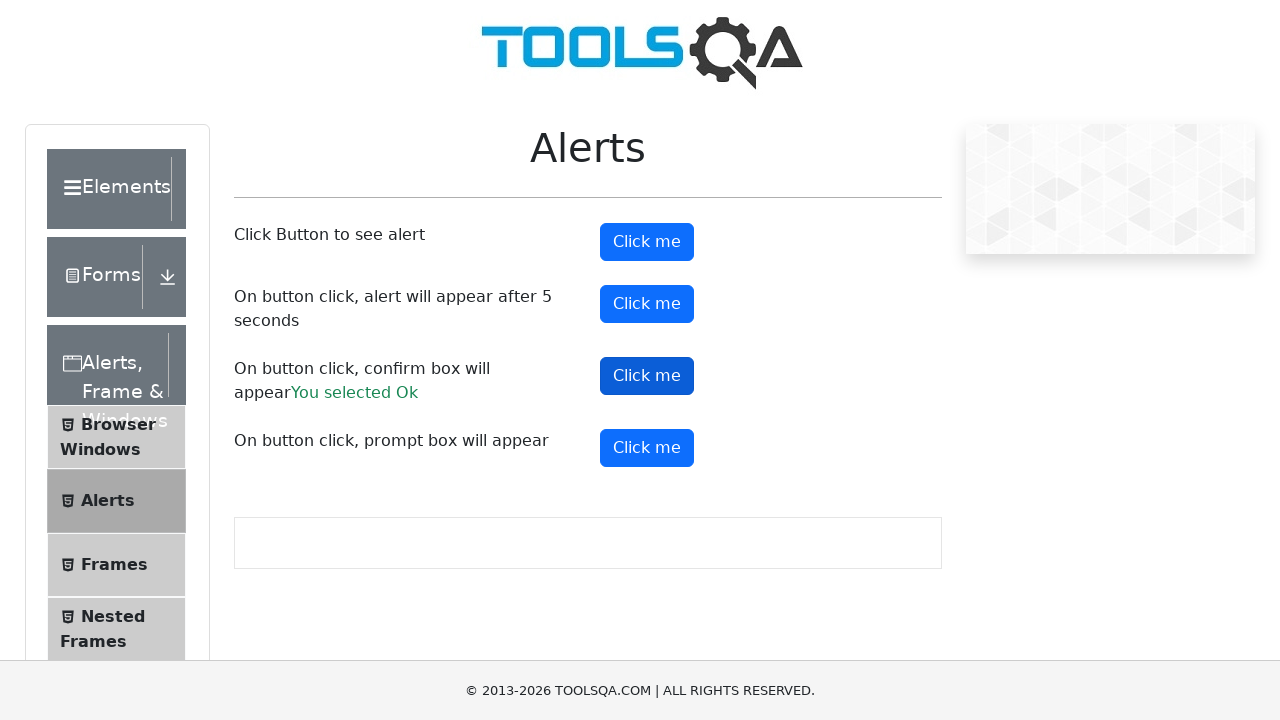